Tests hover functionality by hovering over an avatar image and verifying that the additional user information caption becomes visible.

Starting URL: http://the-internet.herokuapp.com/hovers

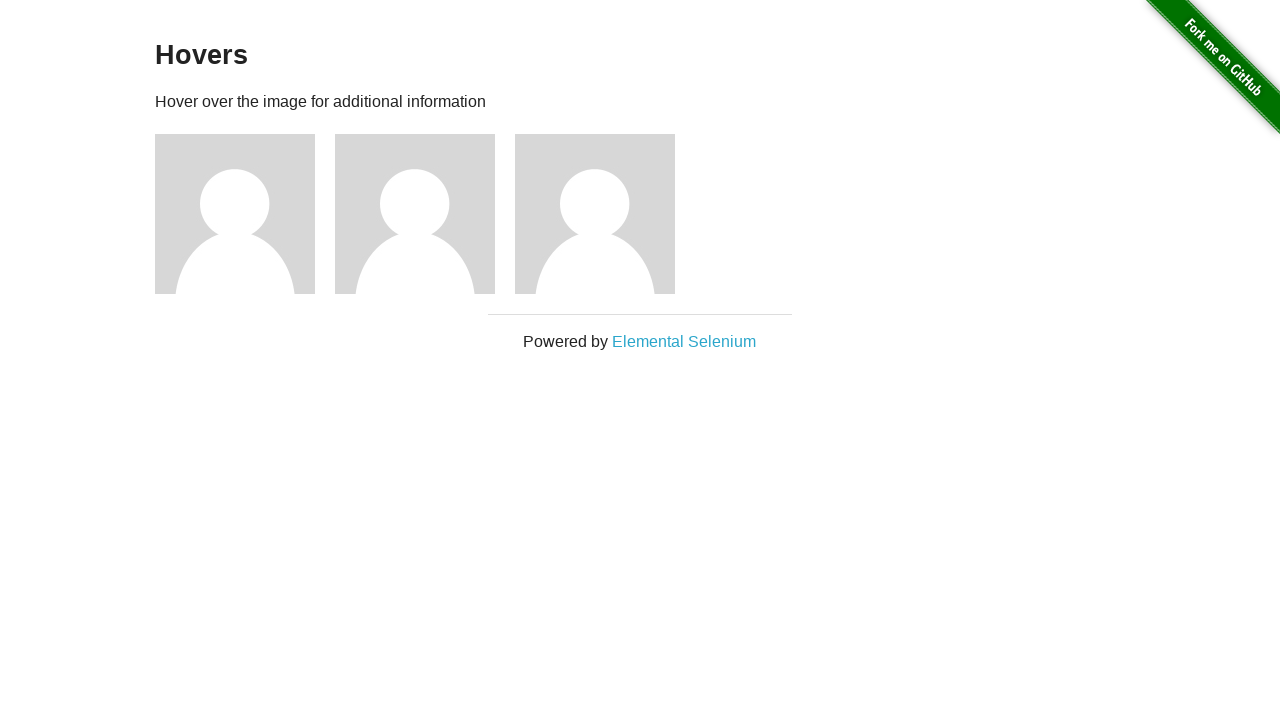

Located the first avatar figure element
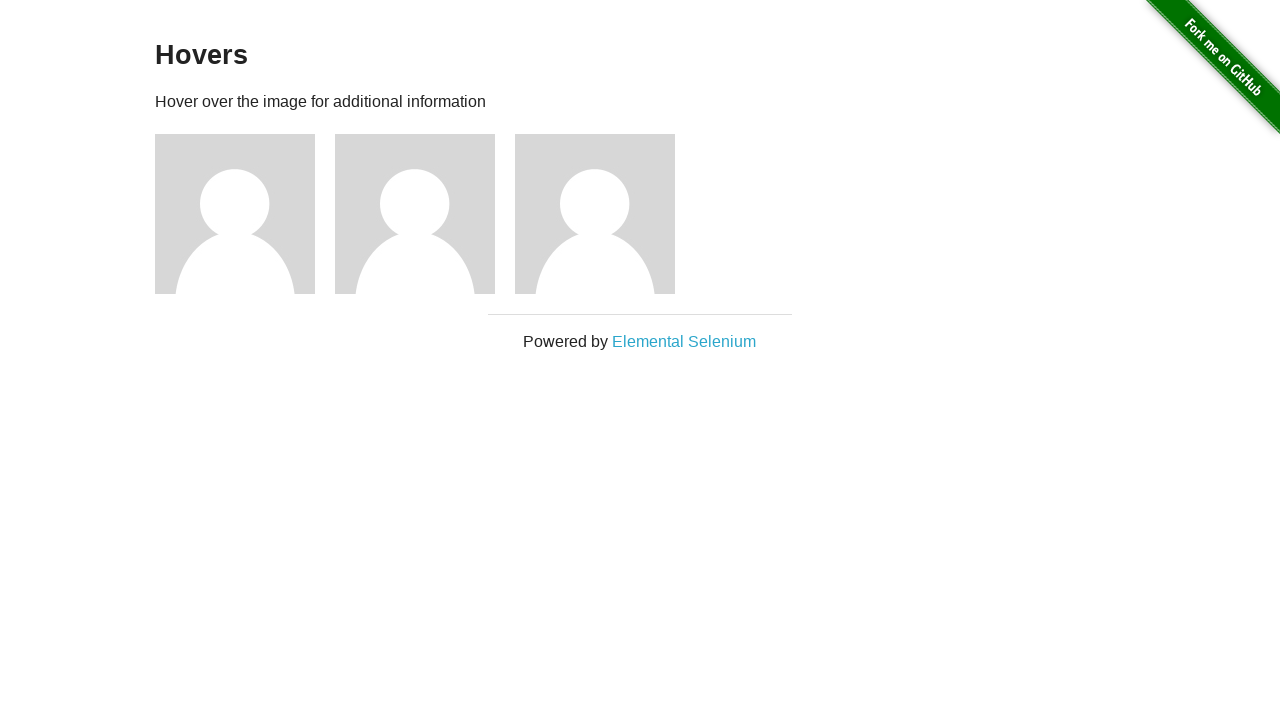

Hovered over the avatar image at (245, 214) on .figure >> nth=0
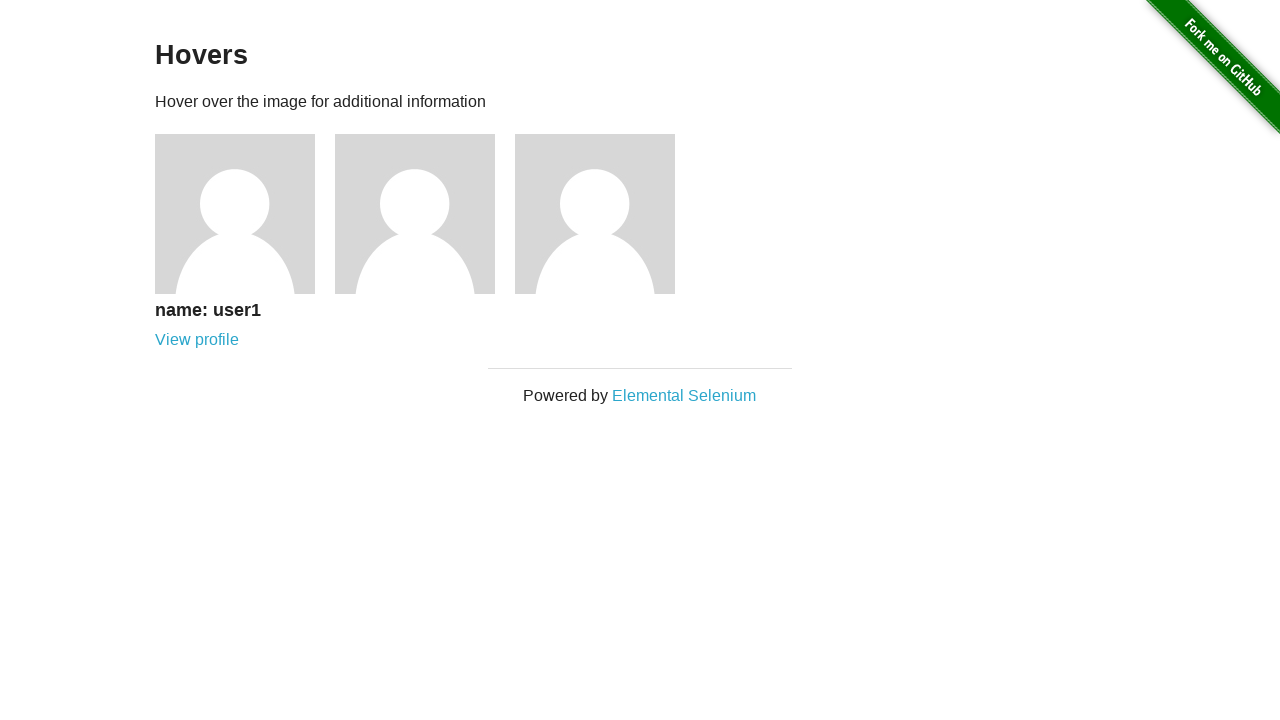

Waited for user information caption to become visible
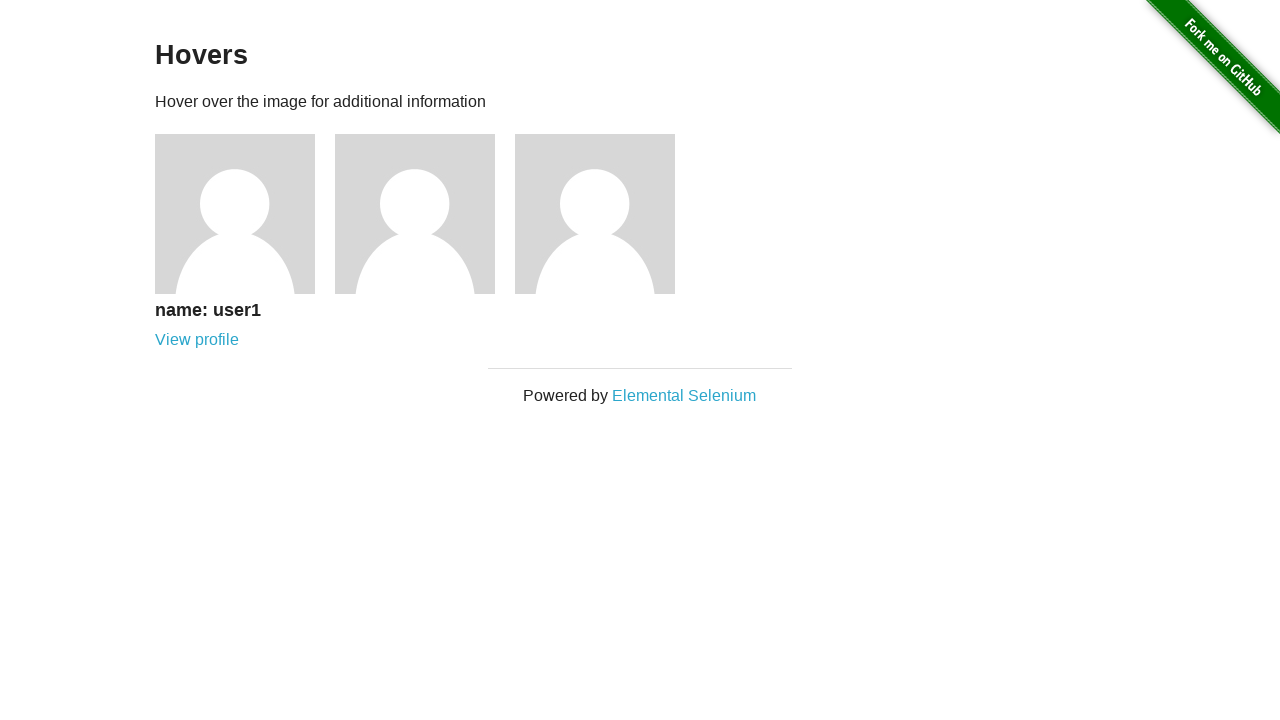

Verified that the caption is visible after hover
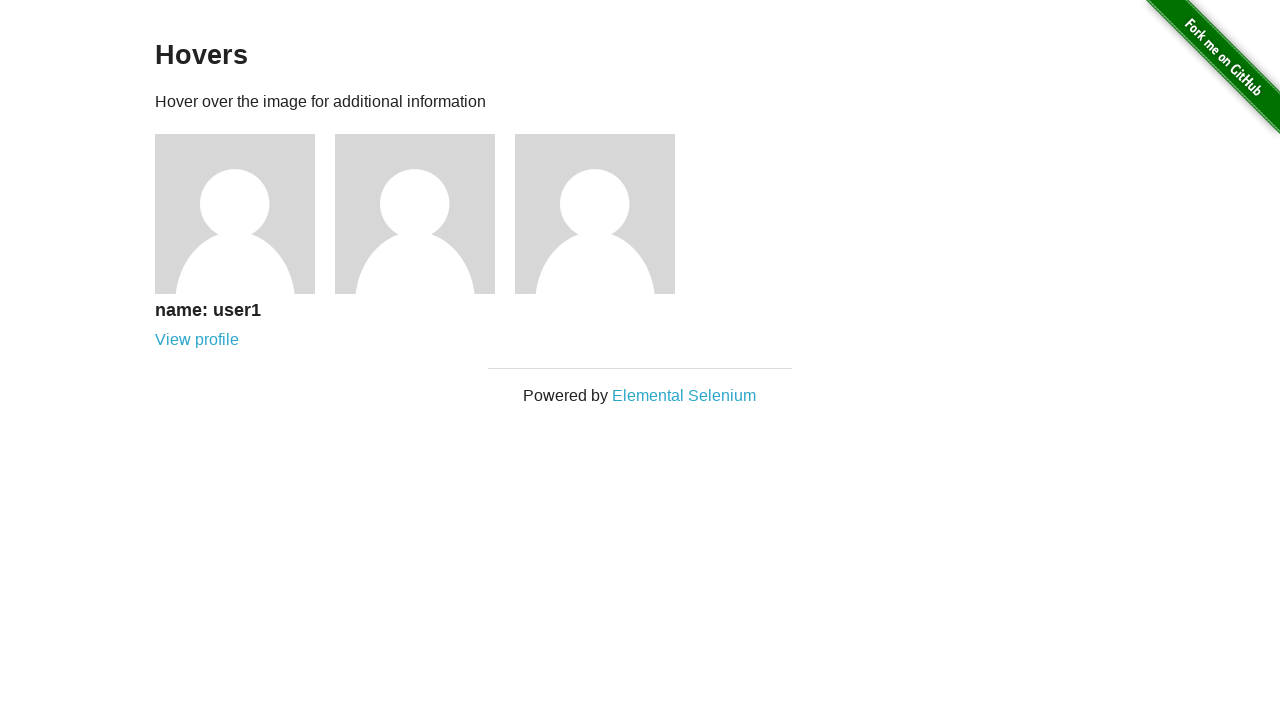

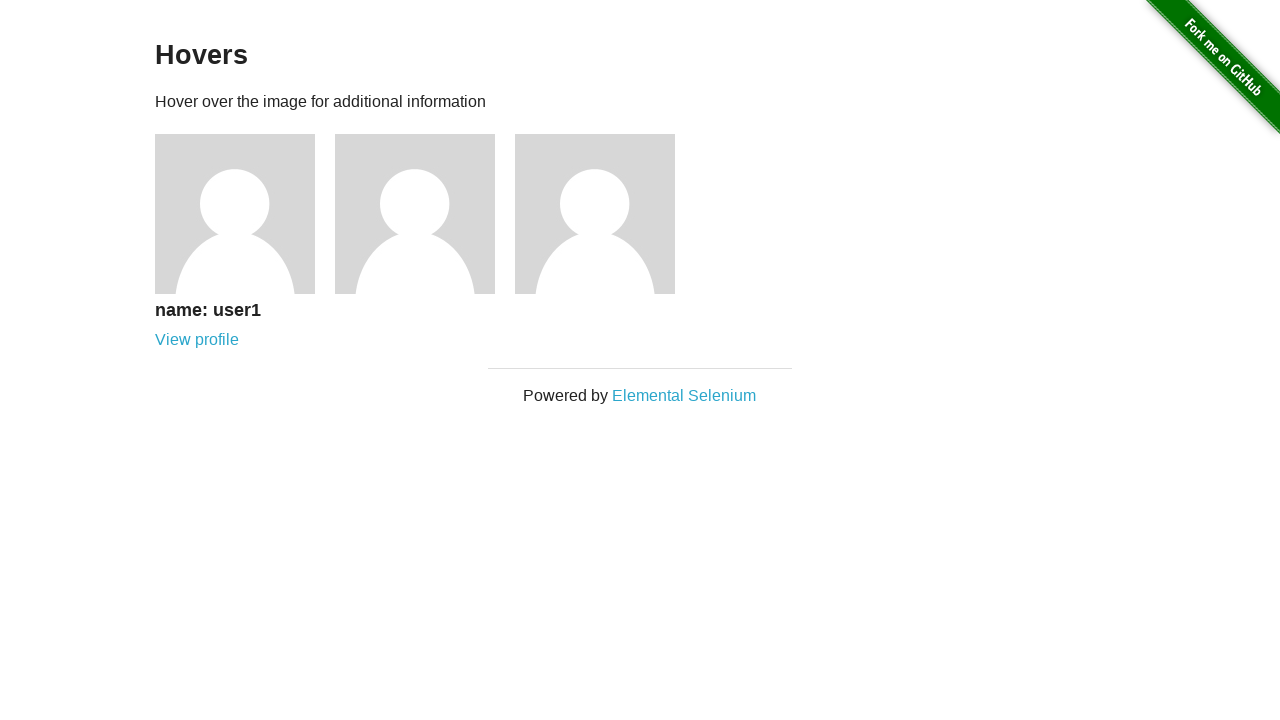